Tests dynamic loading functionality by clicking a start button and verifying that "Hello World!" text appears after the content loads

Starting URL: https://the-internet.herokuapp.com/dynamic_loading/1

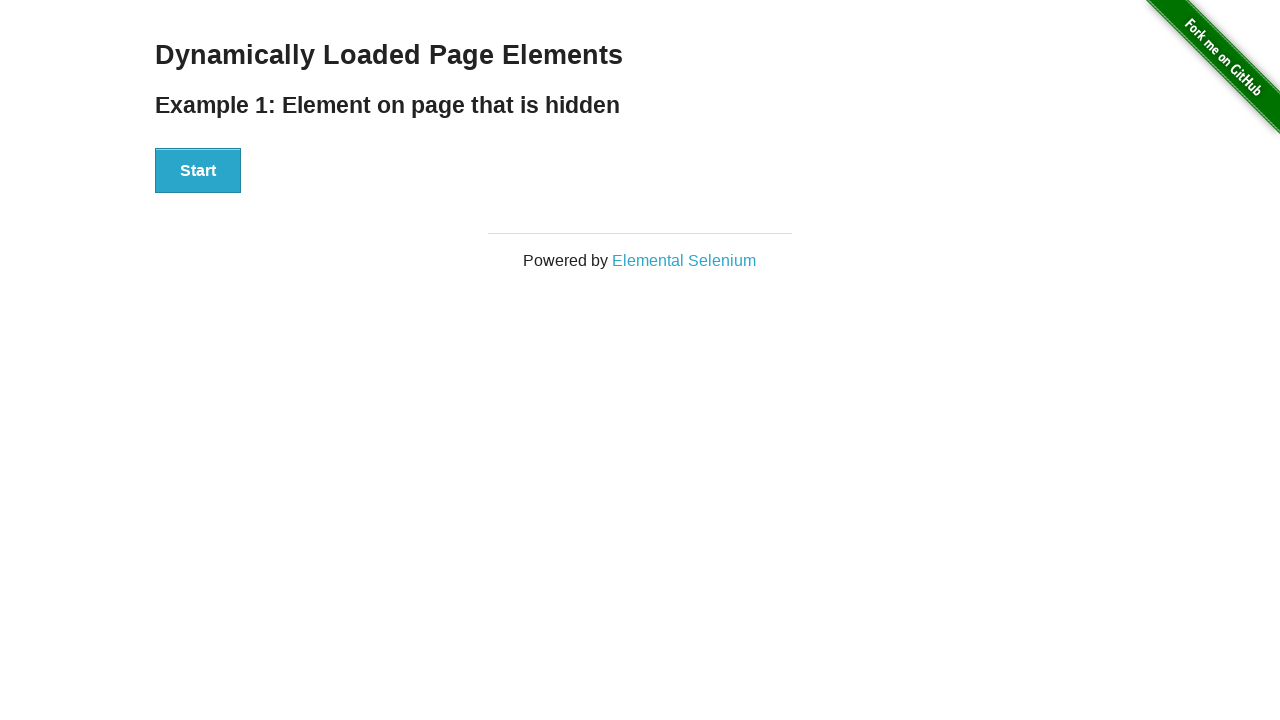

Clicked the start button to begin dynamic loading at (198, 171) on xpath=//div[@id='start']//button
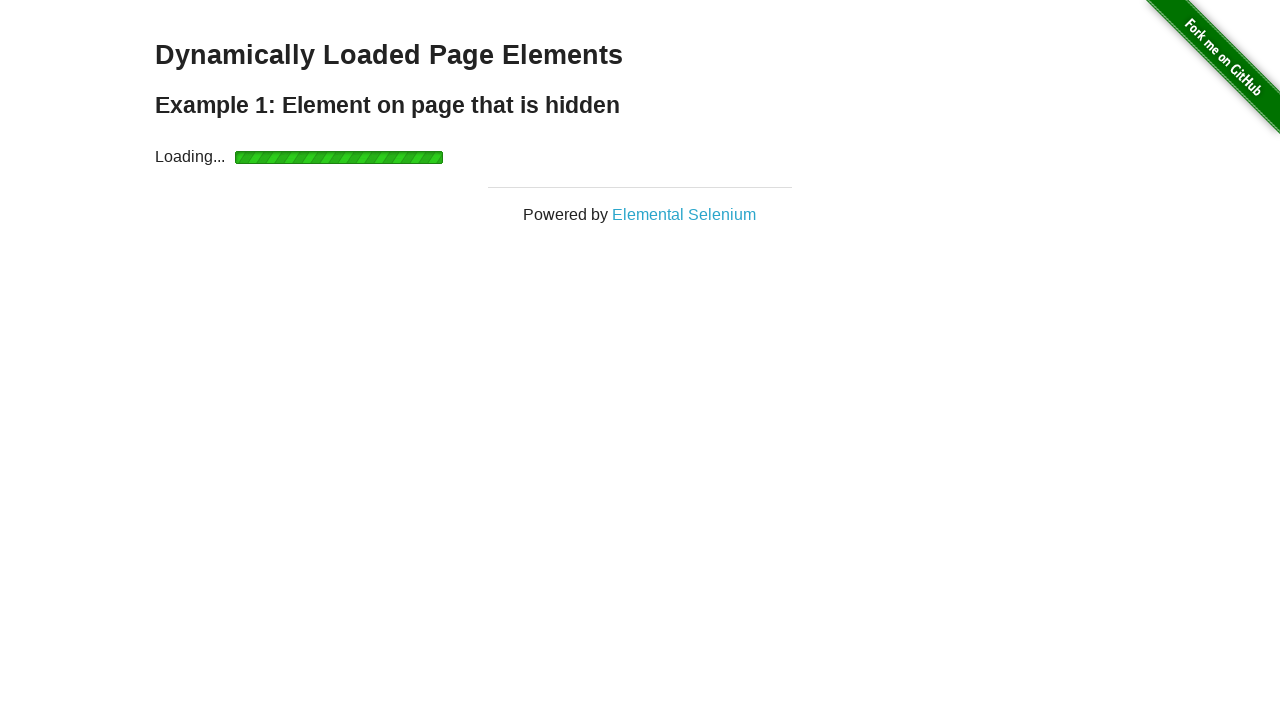

Waited for finish element to appear
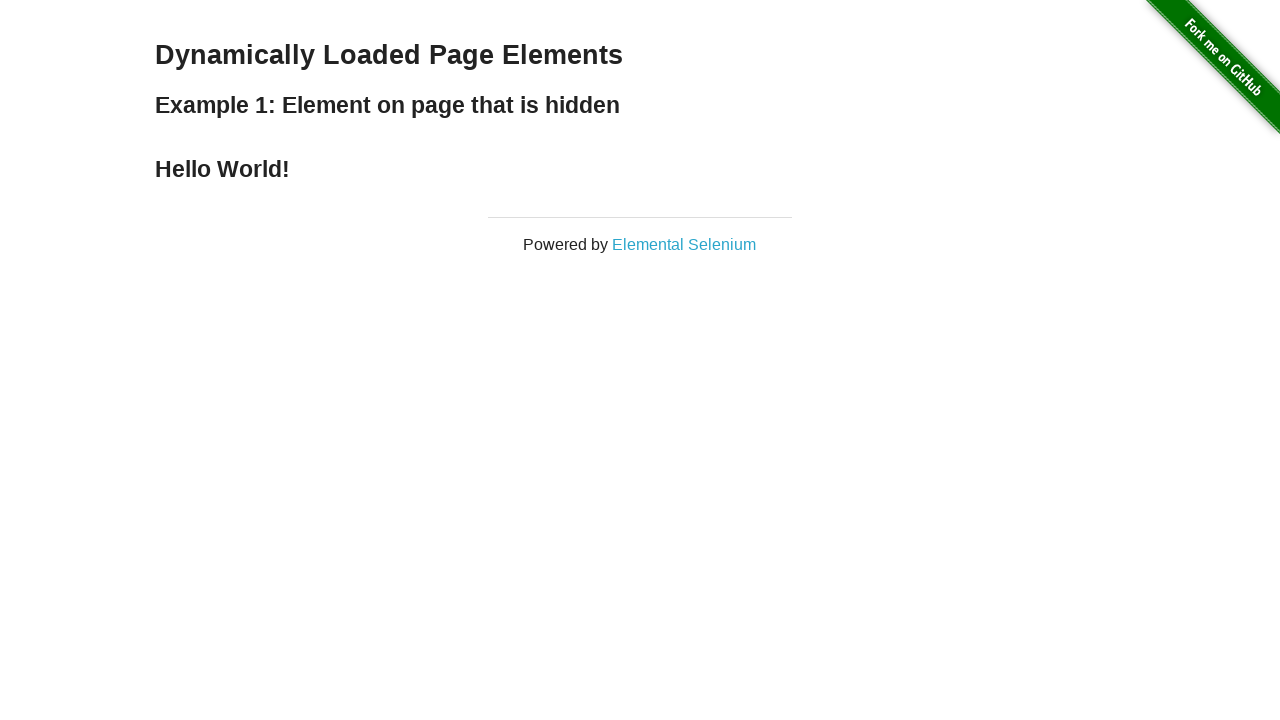

Retrieved text content from finish element
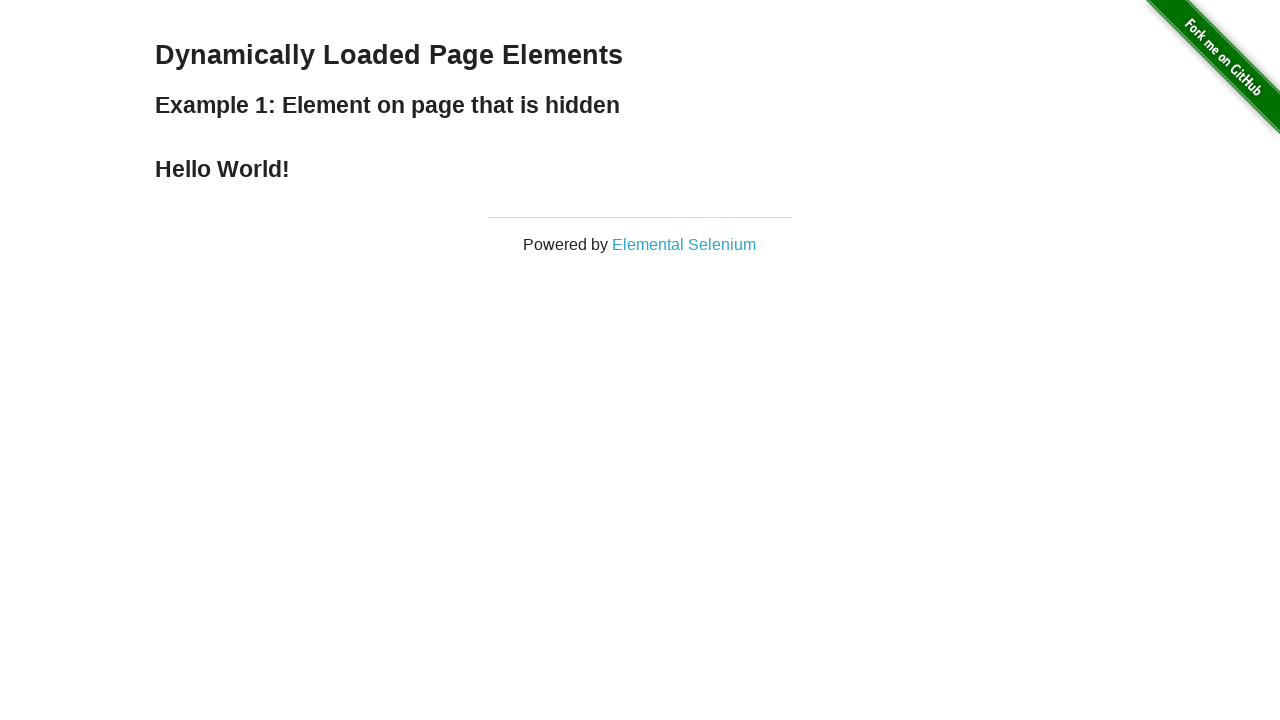

Verified that 'Hello World!' text appears after content loads
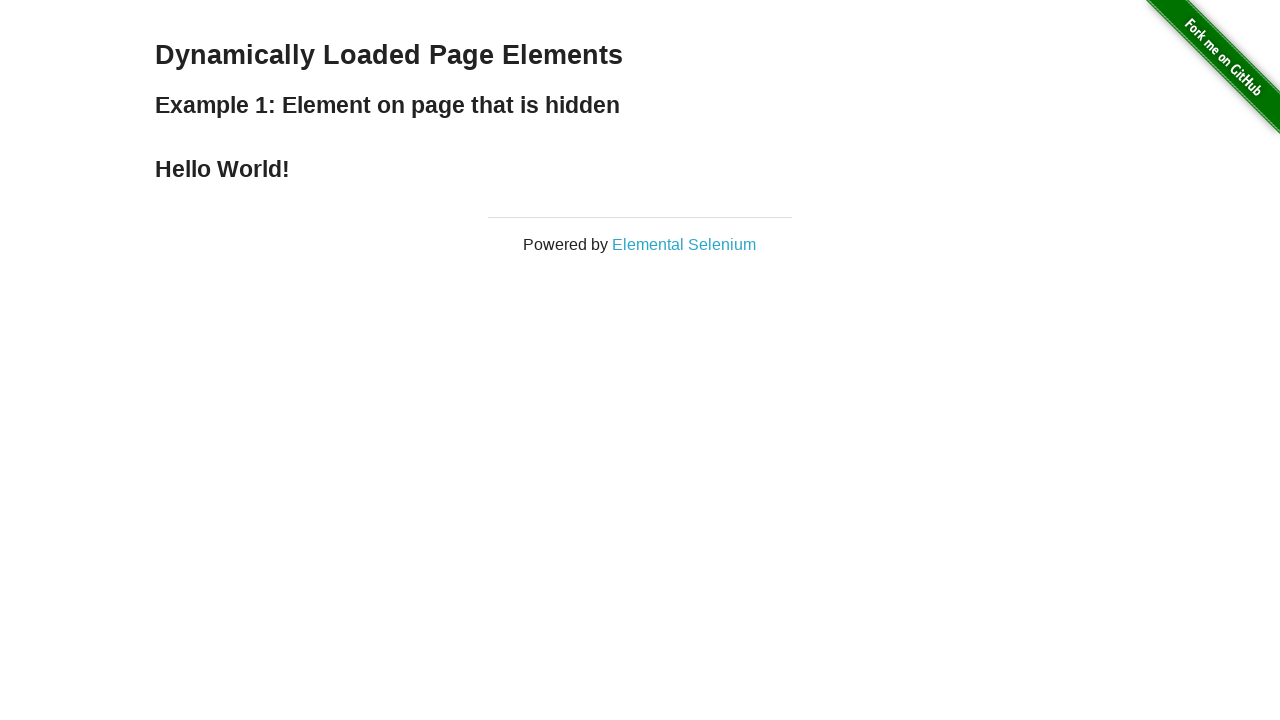

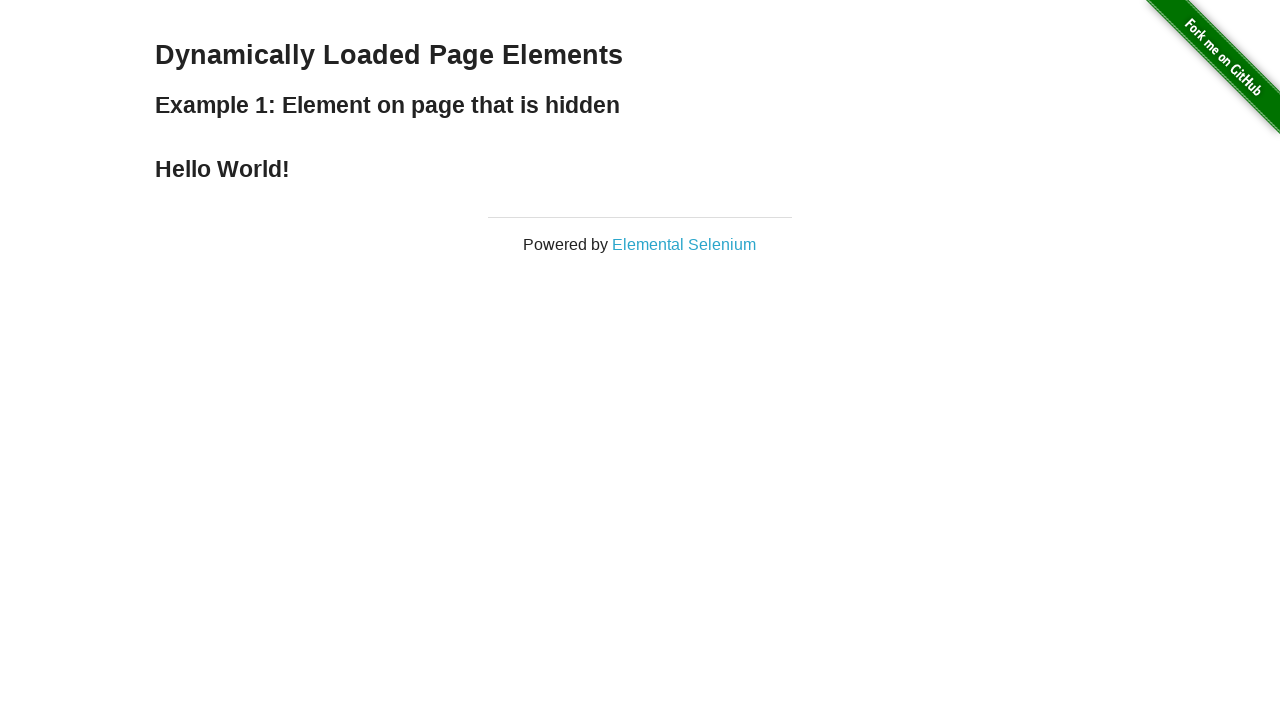